Tests jQuery UI drag and drop functionality by dragging an element from source to target position within an iframe

Starting URL: https://jqueryui.com/droppable/

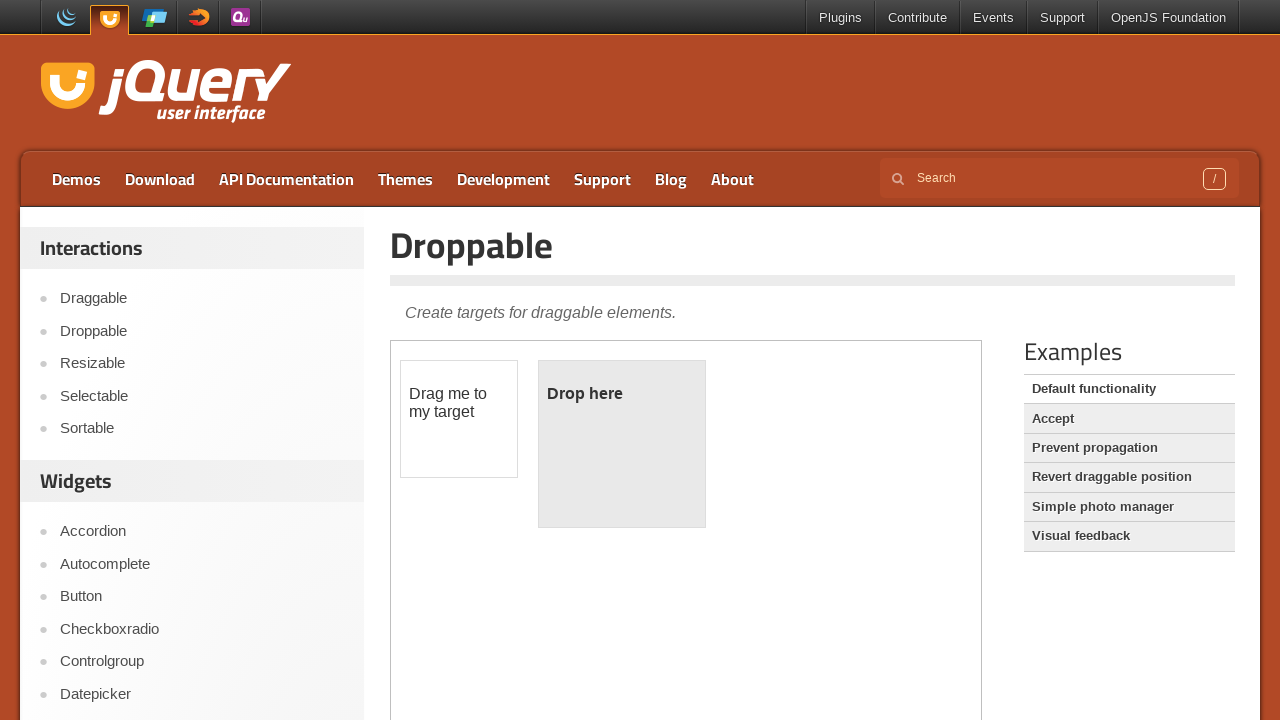

Retrieved page title from entry-title element
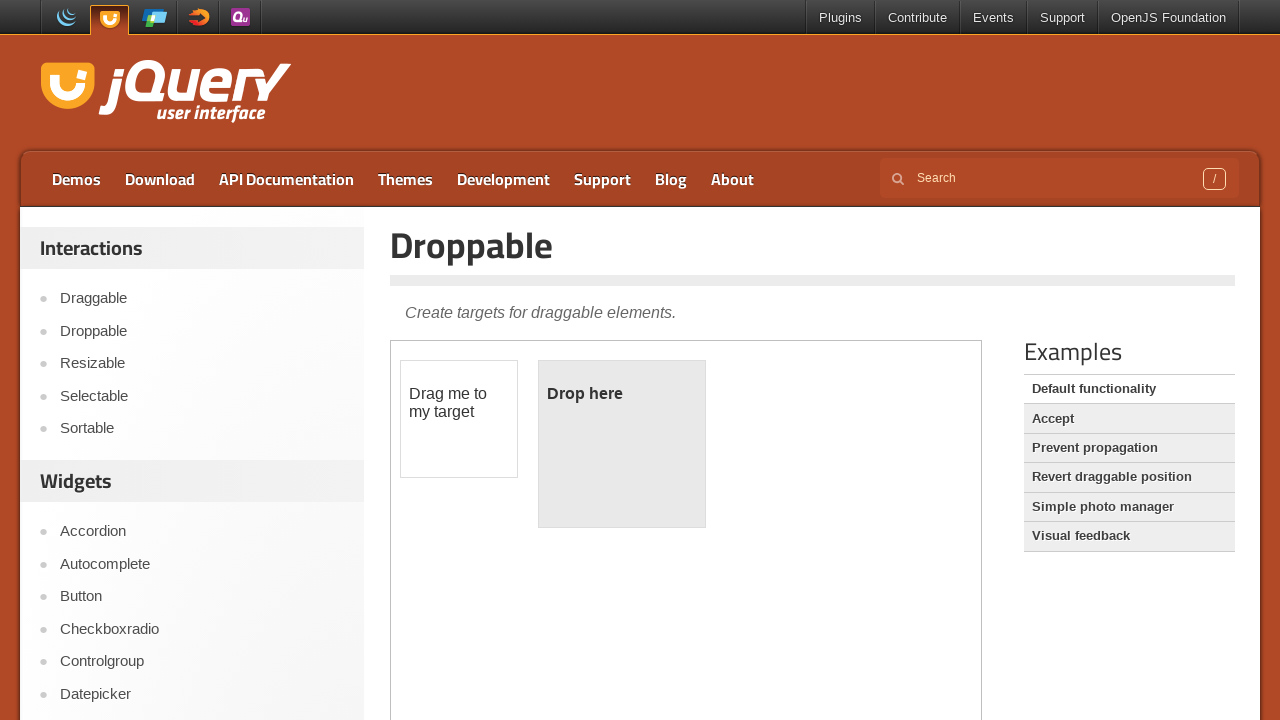

Counted total number of links on the page
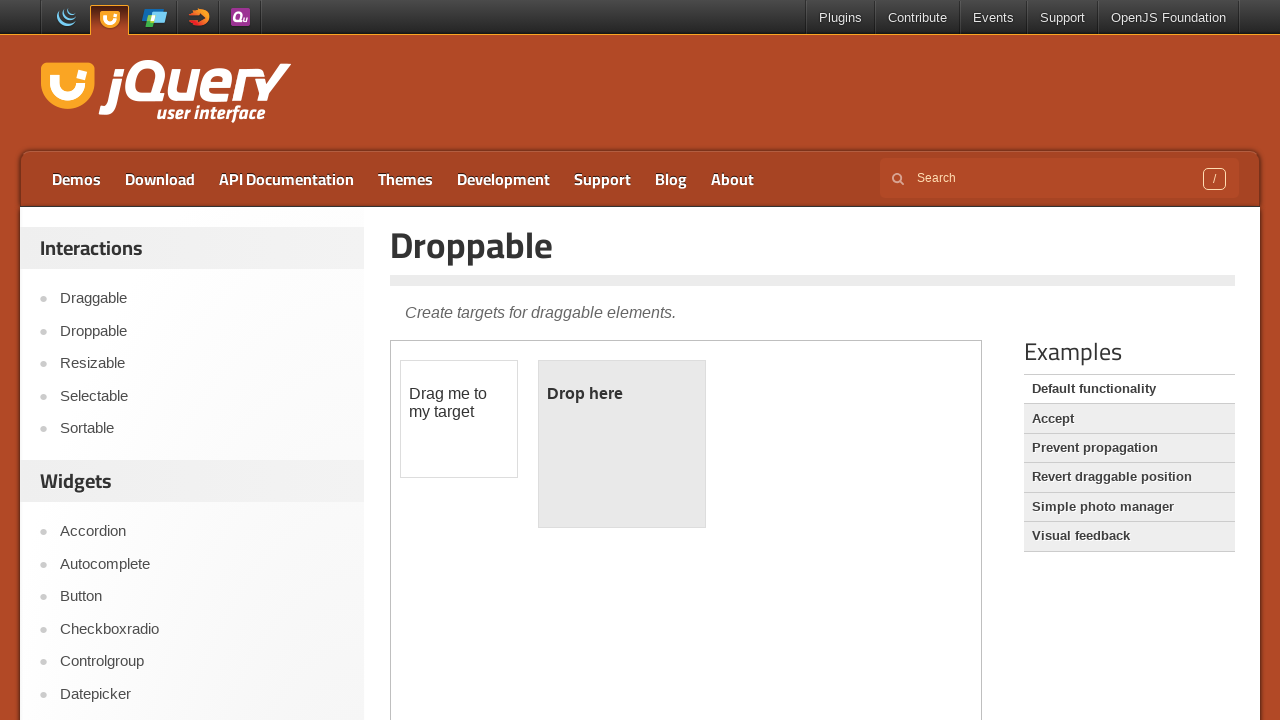

Located the iframe containing the drag and drop demo
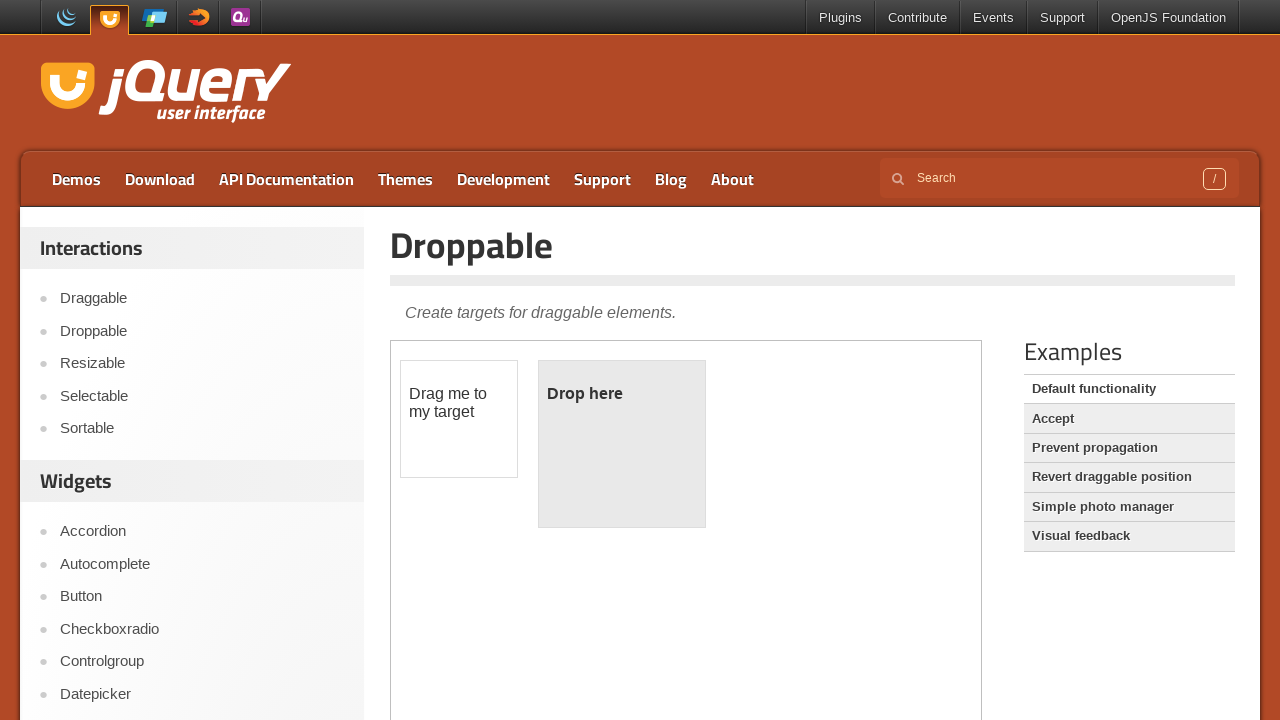

Located the draggable element (#draggable) within the iframe
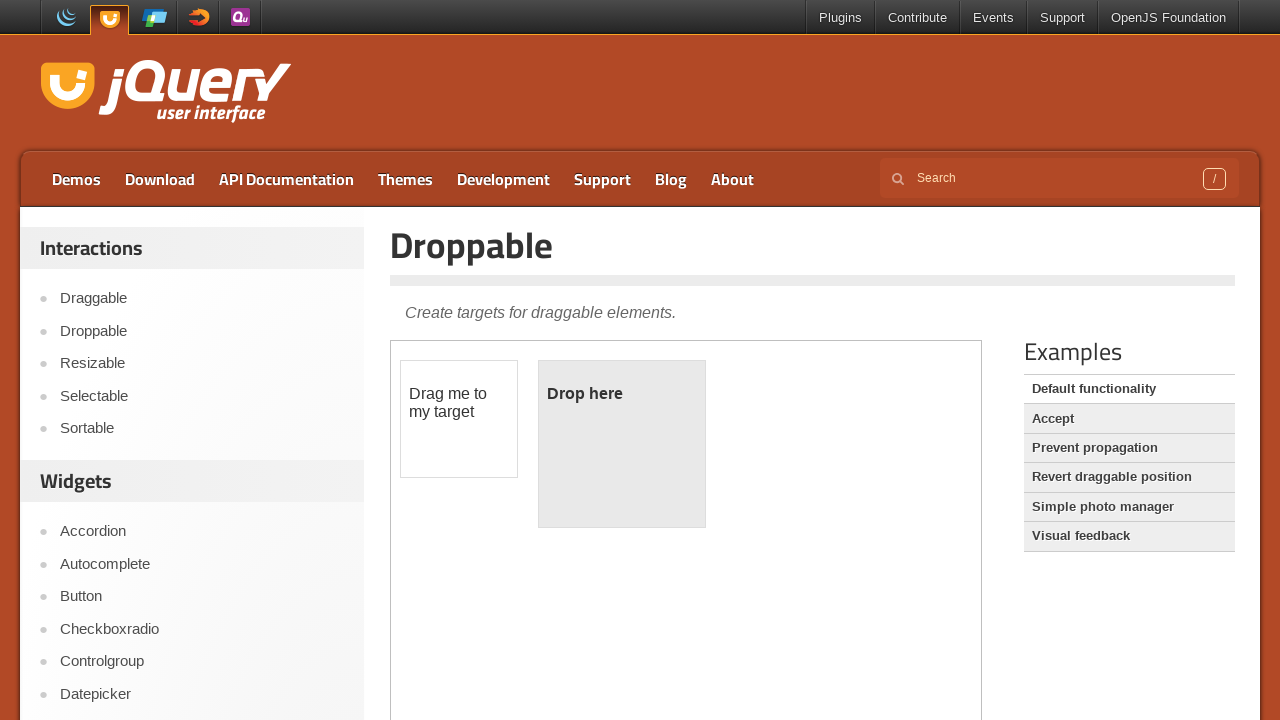

Located the droppable target element (#droppable) within the iframe
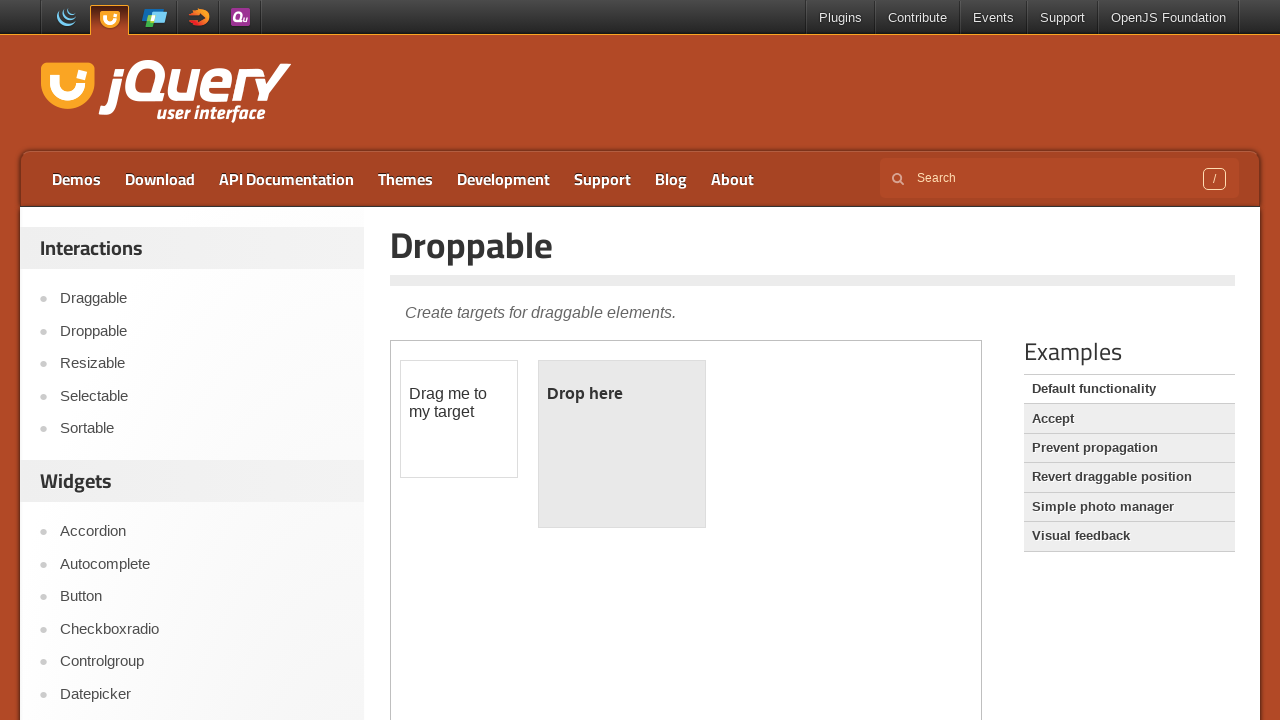

Performed drag and drop operation from draggable to droppable element at (622, 444)
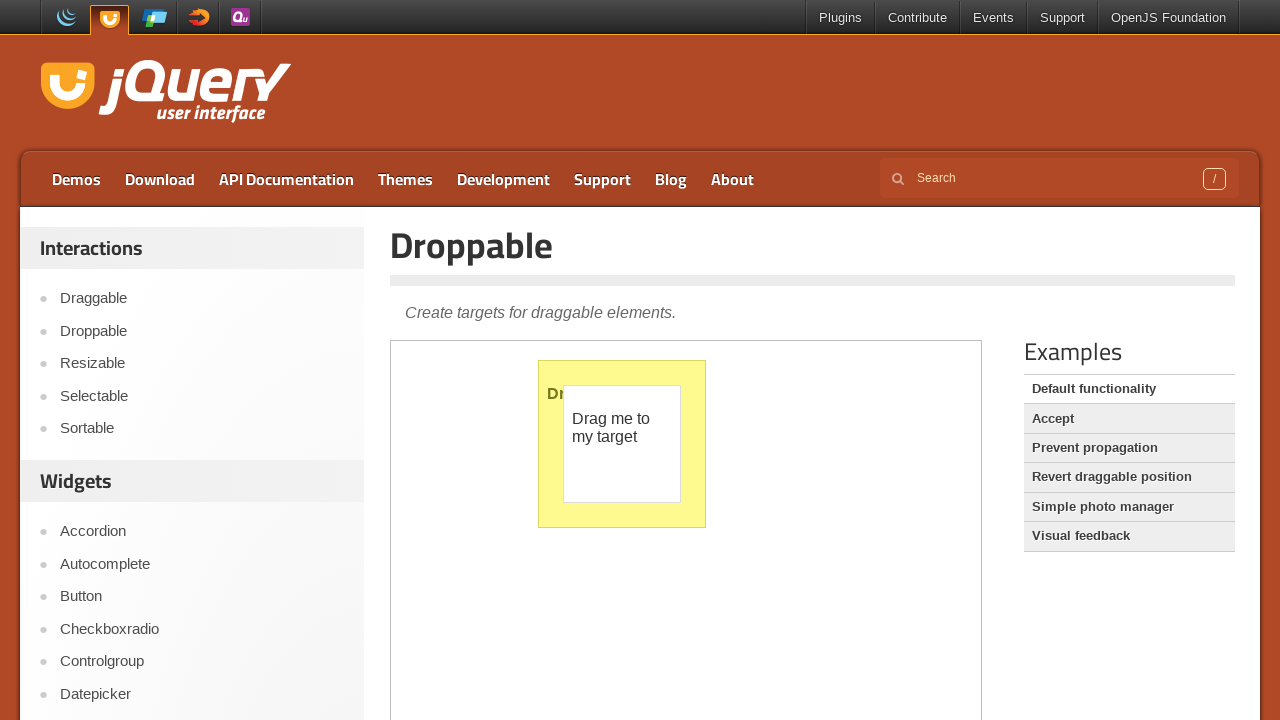

Retrieved page title again to verify it's still accessible after drag-drop operation
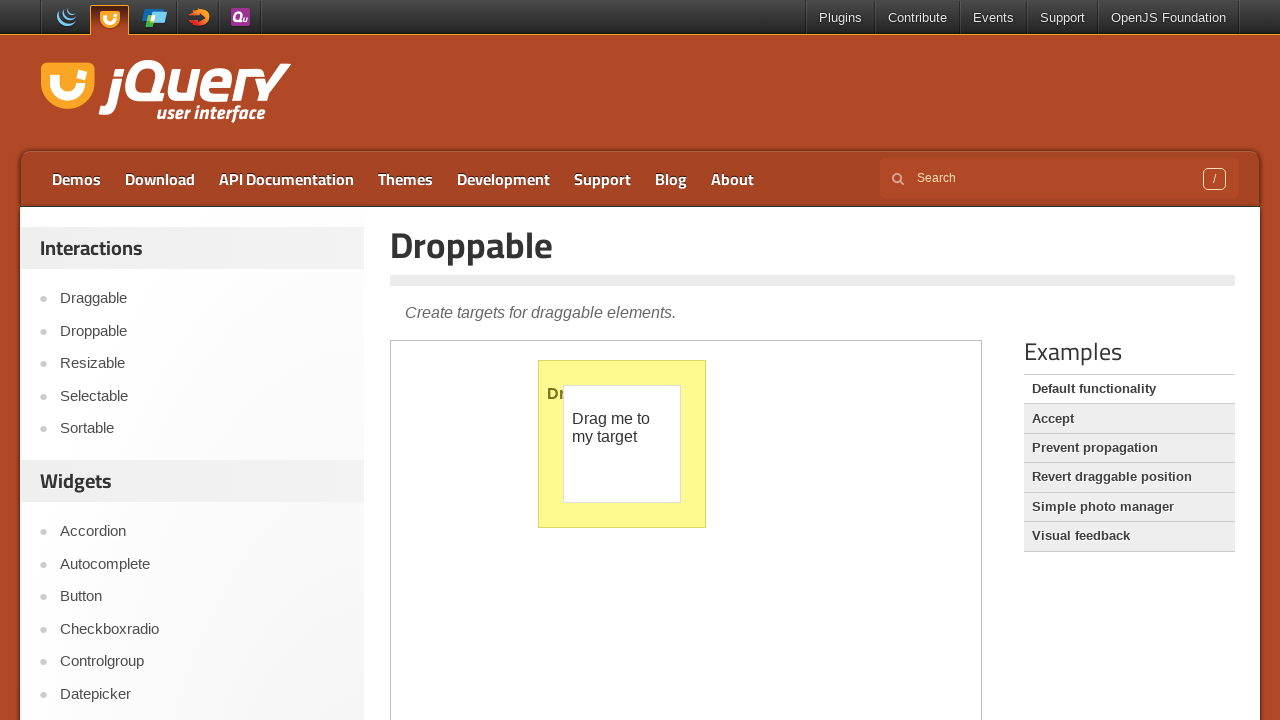

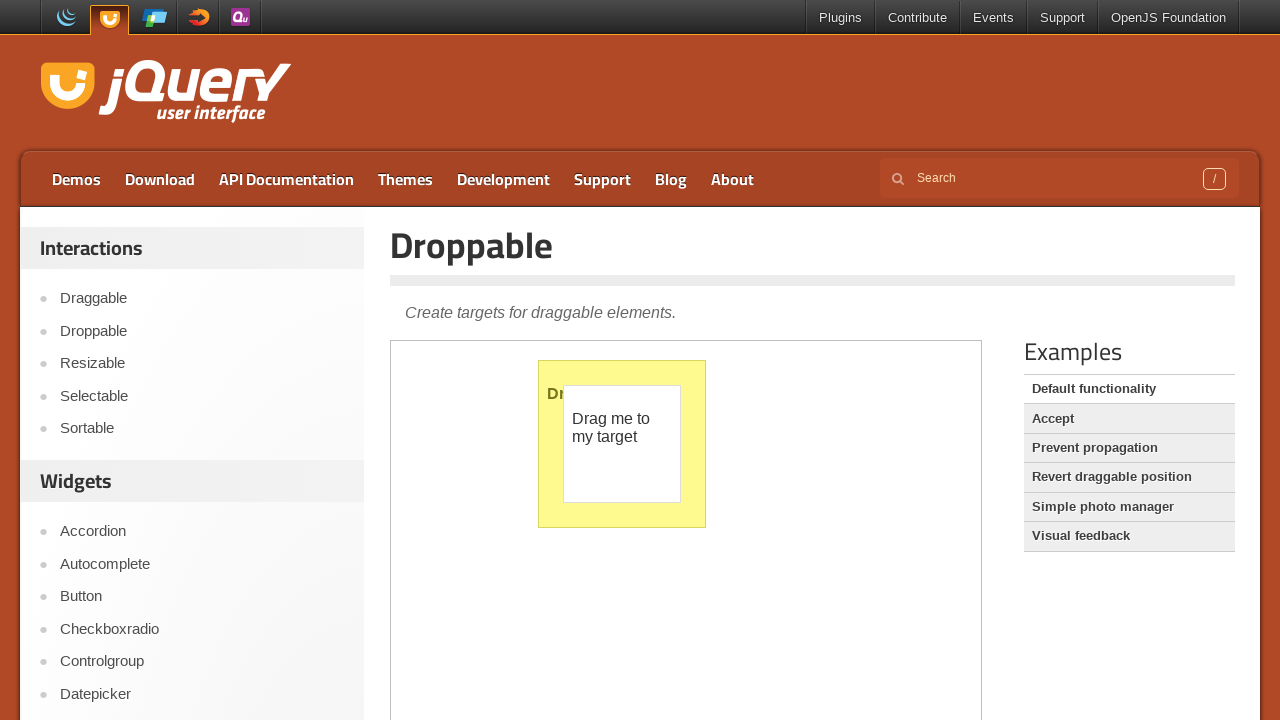